Tests navigation between multiple browser windows by opening Gmail help links and interacting with different windows

Starting URL: http://gmail.com

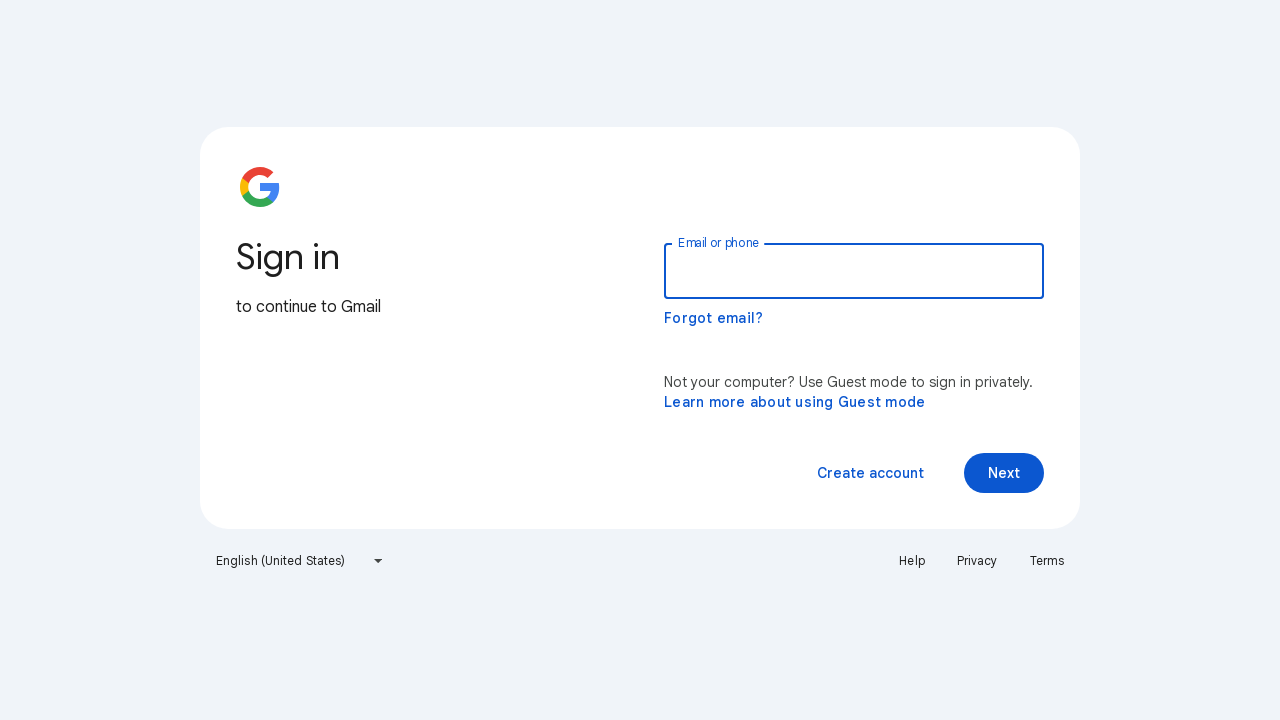

Clicked Help link to open new window at (912, 561) on text=Help
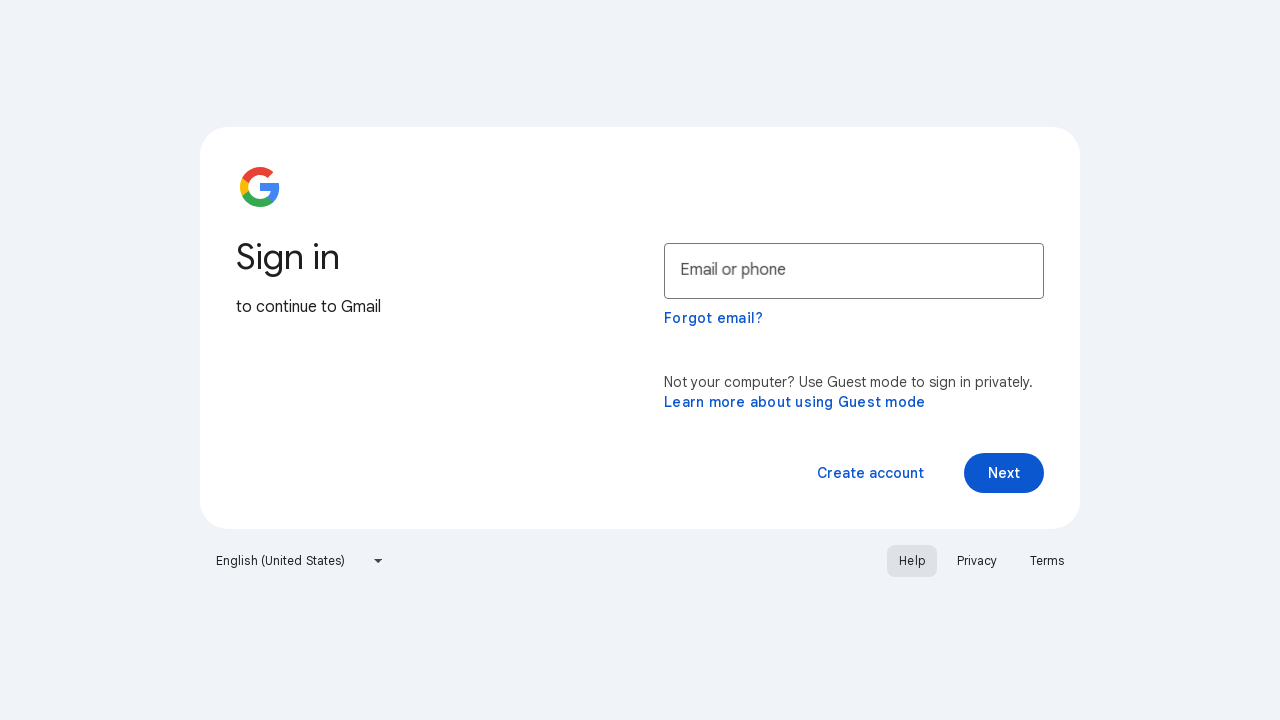

Clicked Privacy link to open new window at (977, 561) on text=Privacy
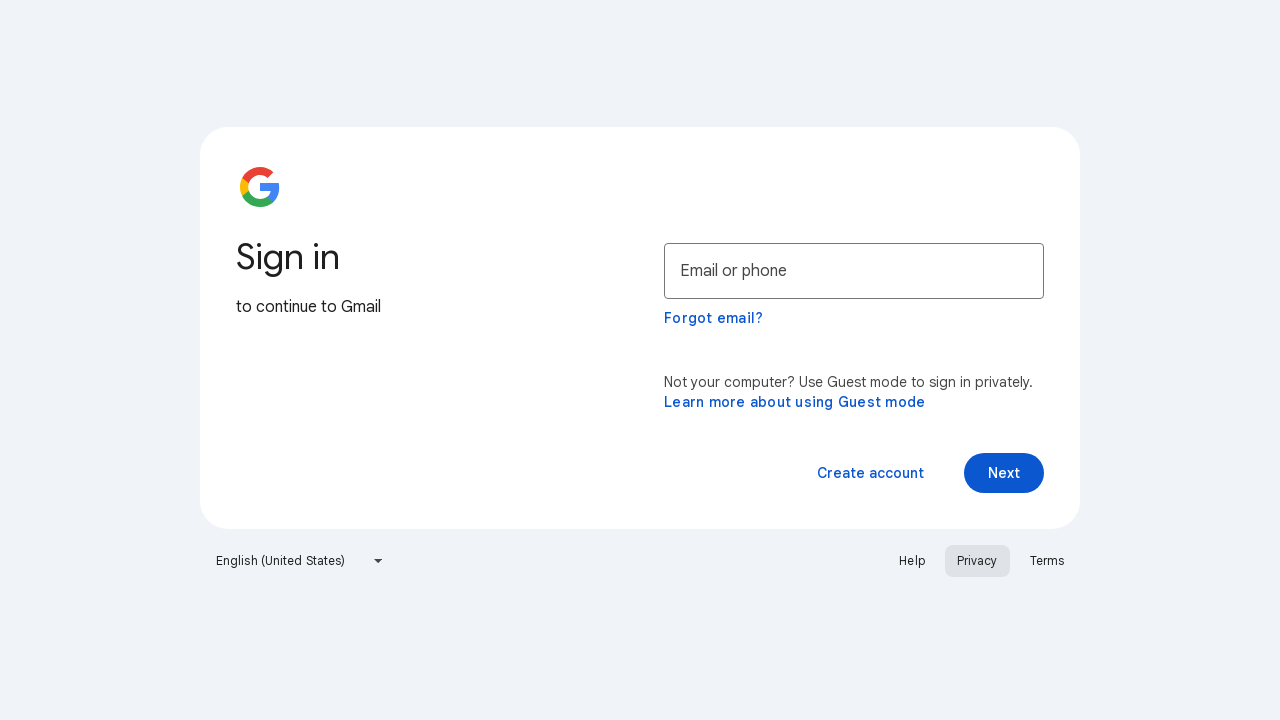

Clicked Terms link to open new window at (1047, 561) on text=Terms
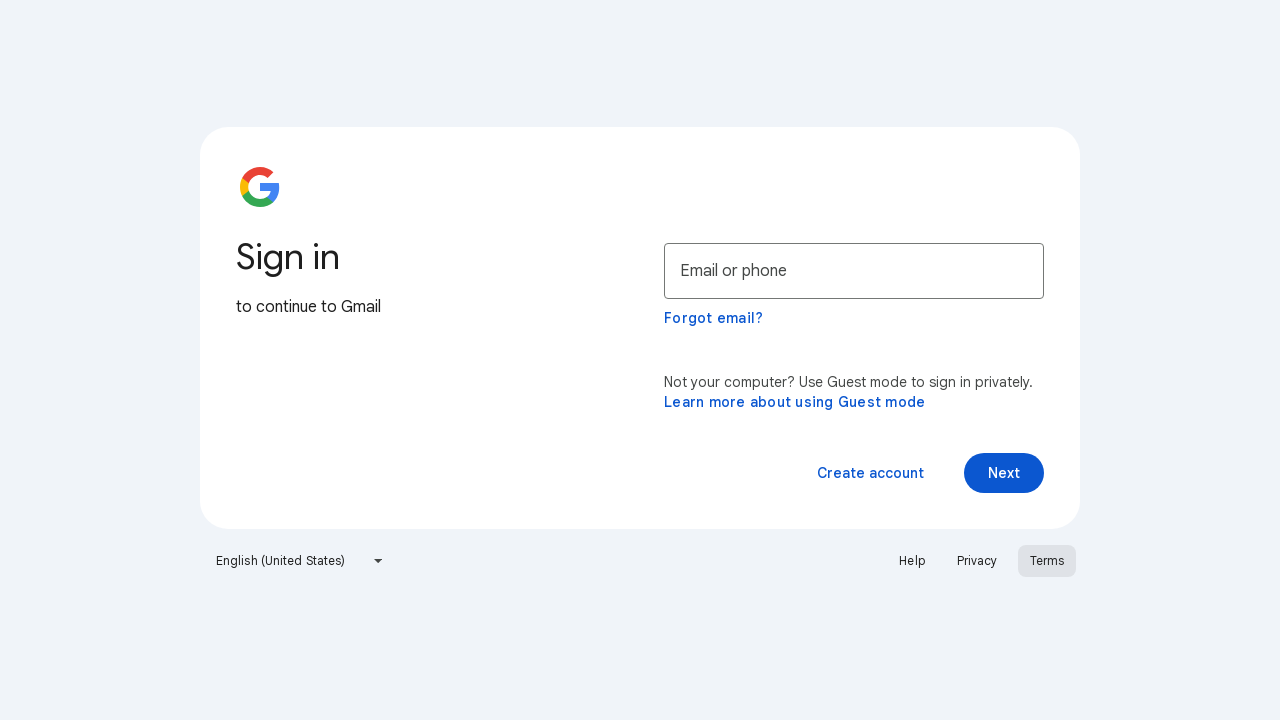

Retrieved all open pages from context
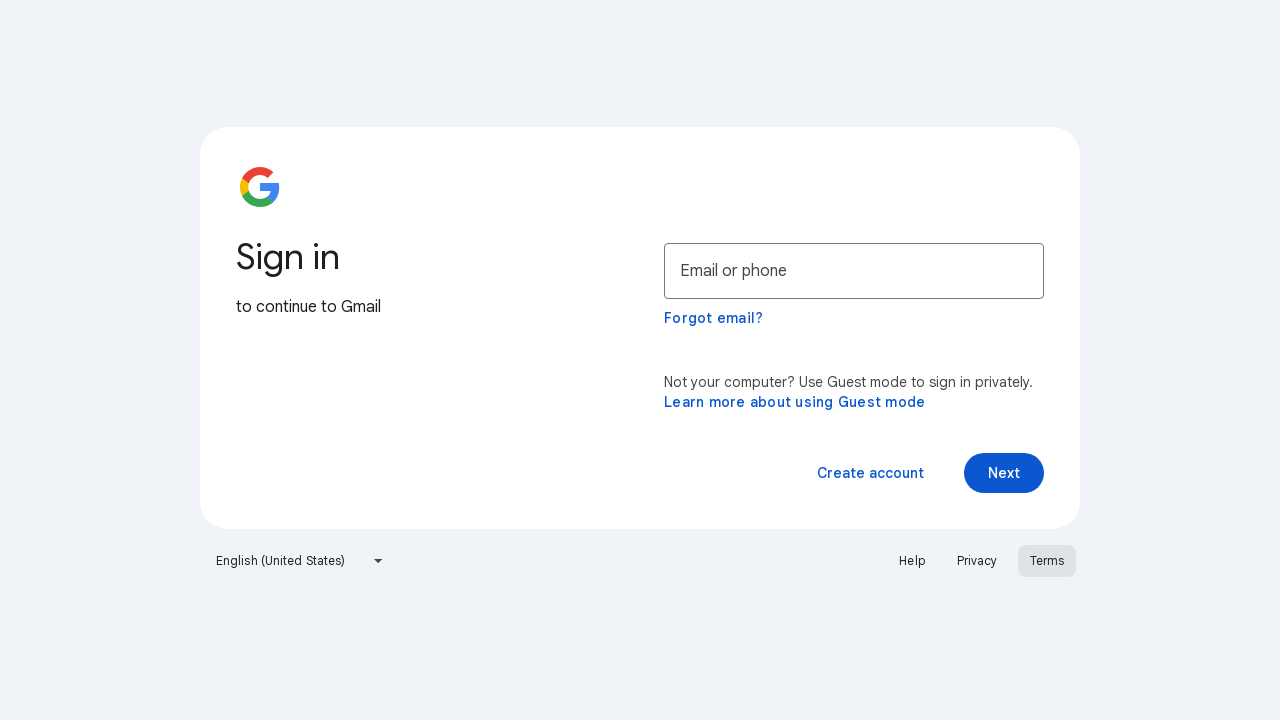

Selected Google Account Help window (4th window)
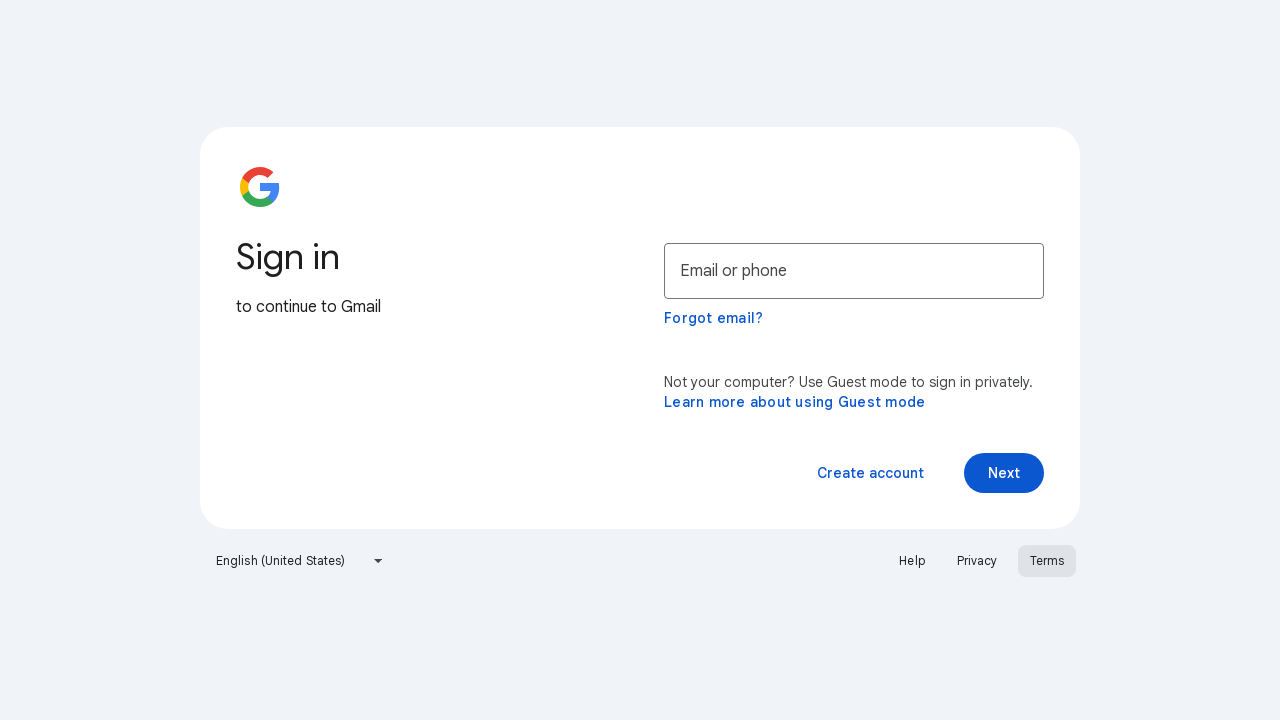

Brought Help window to front
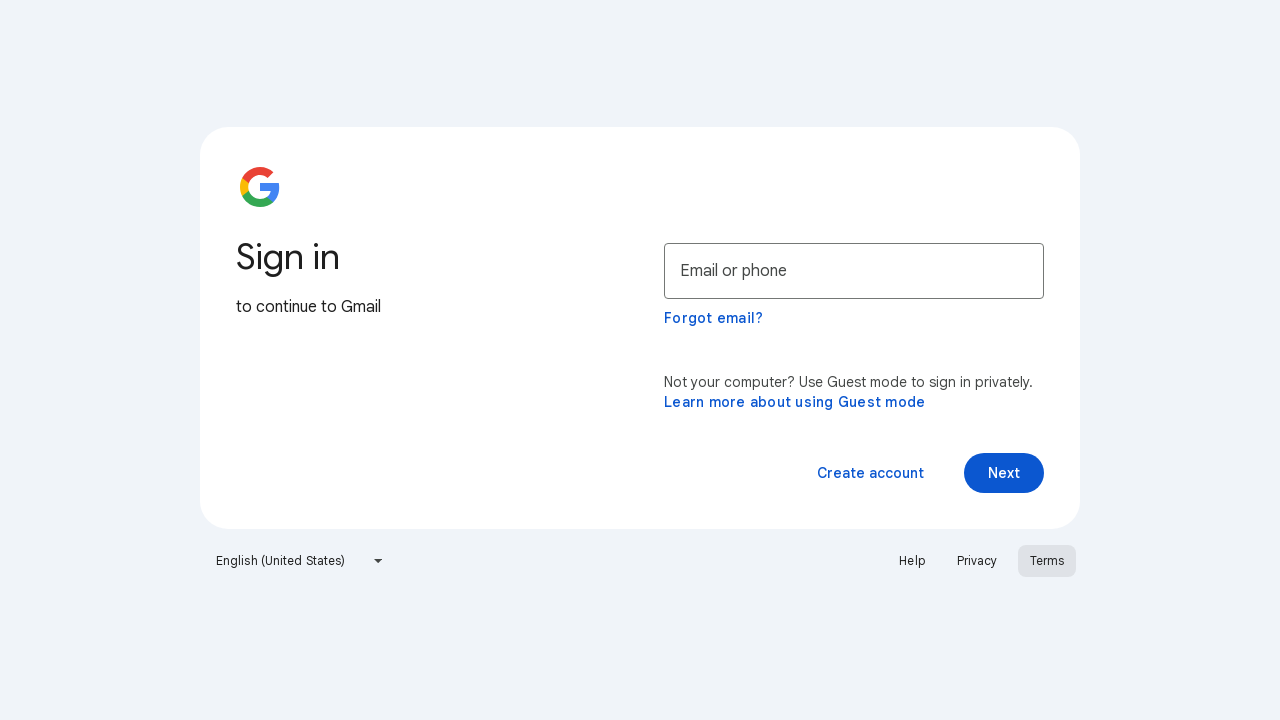

Retrieved title from Help window
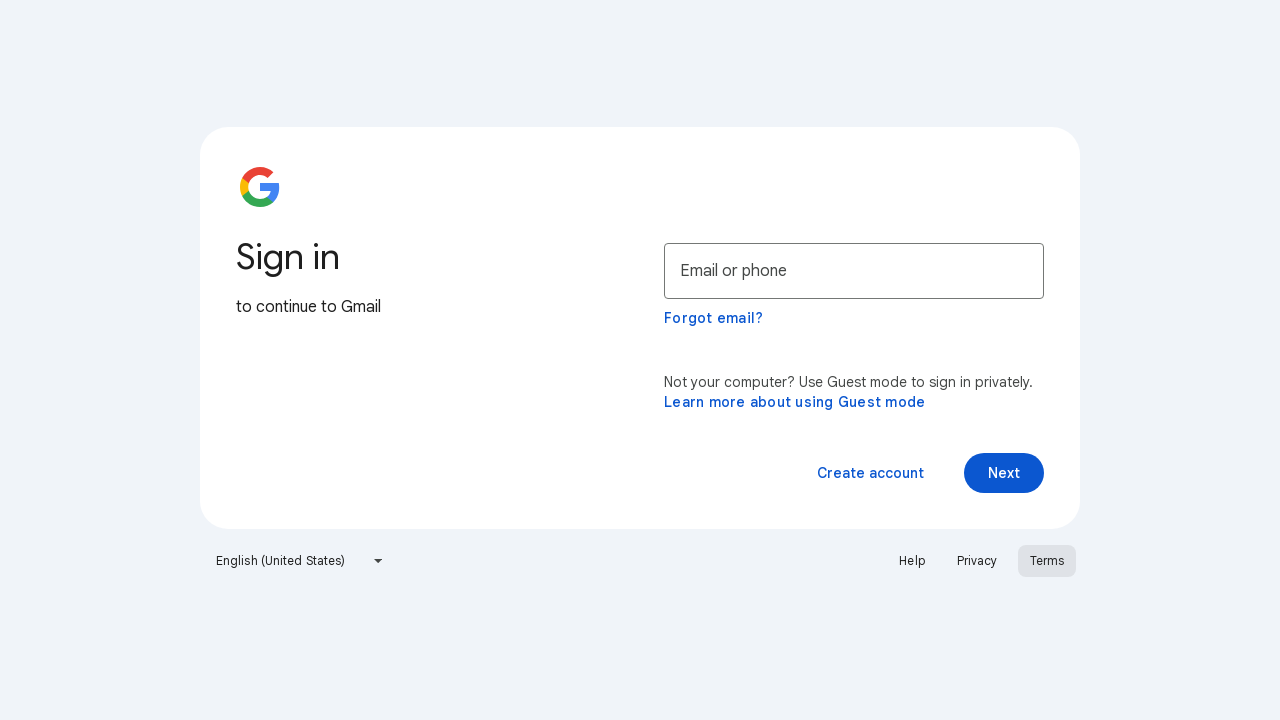

Title mismatch: expected 'Google Account Help', got 'Google Terms of Service – Privacy & Terms – Google'
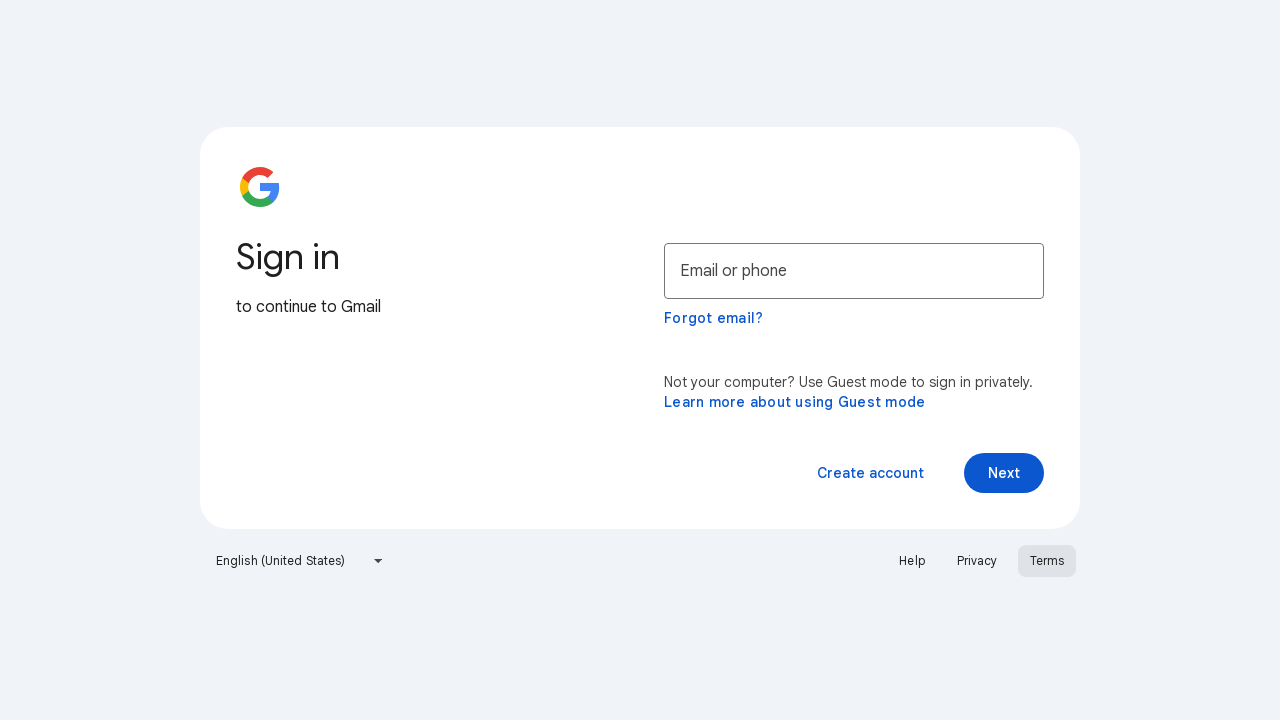

Closed Google Account Help window
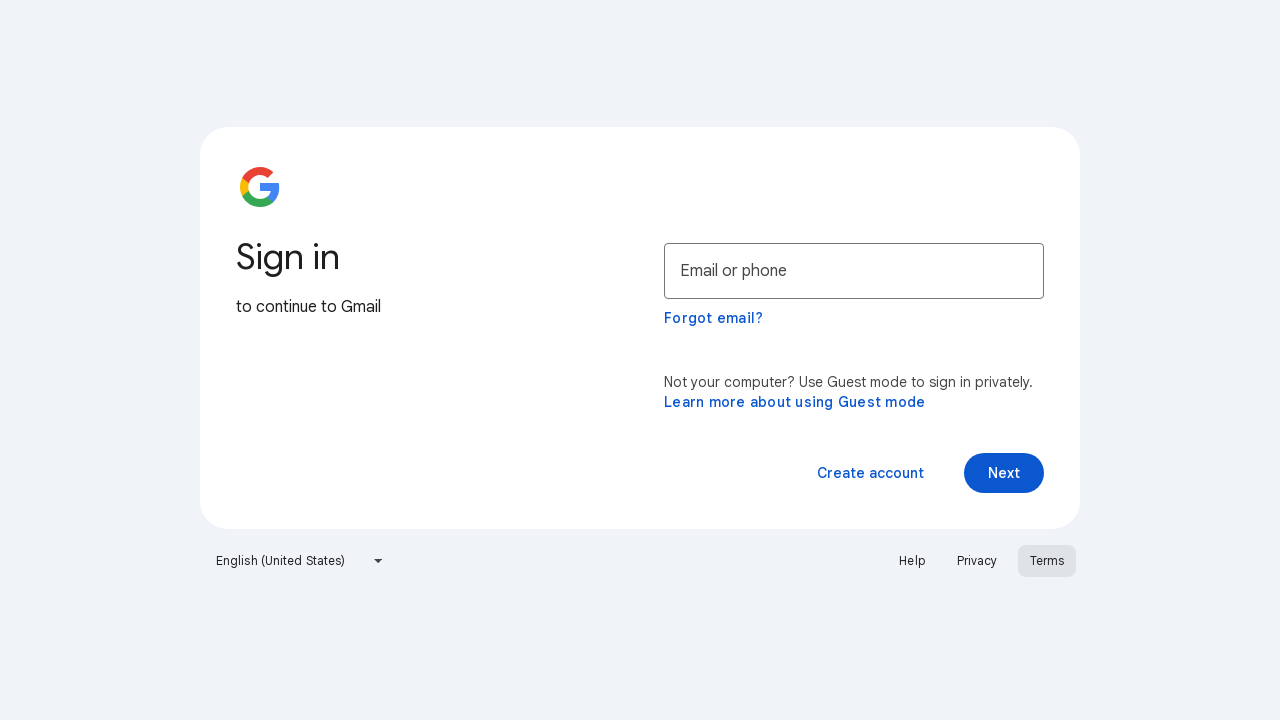

Selected Google Terms window (2nd window)
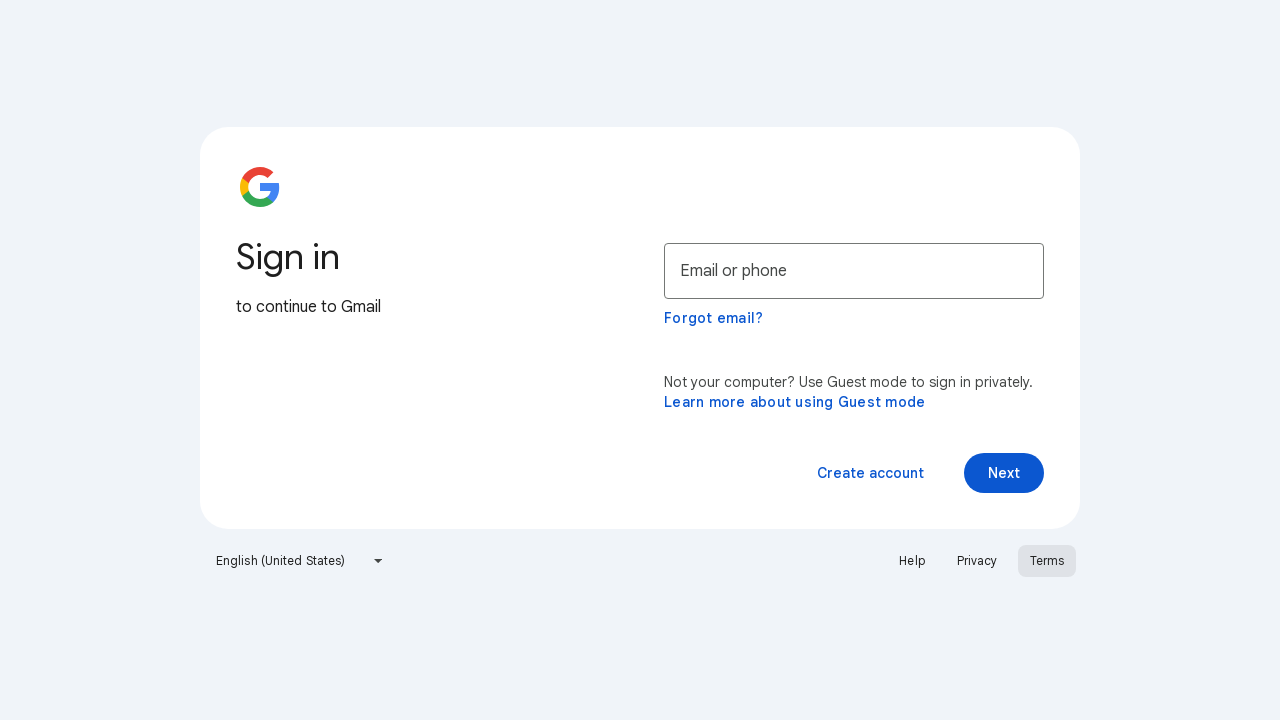

Brought Terms window to front
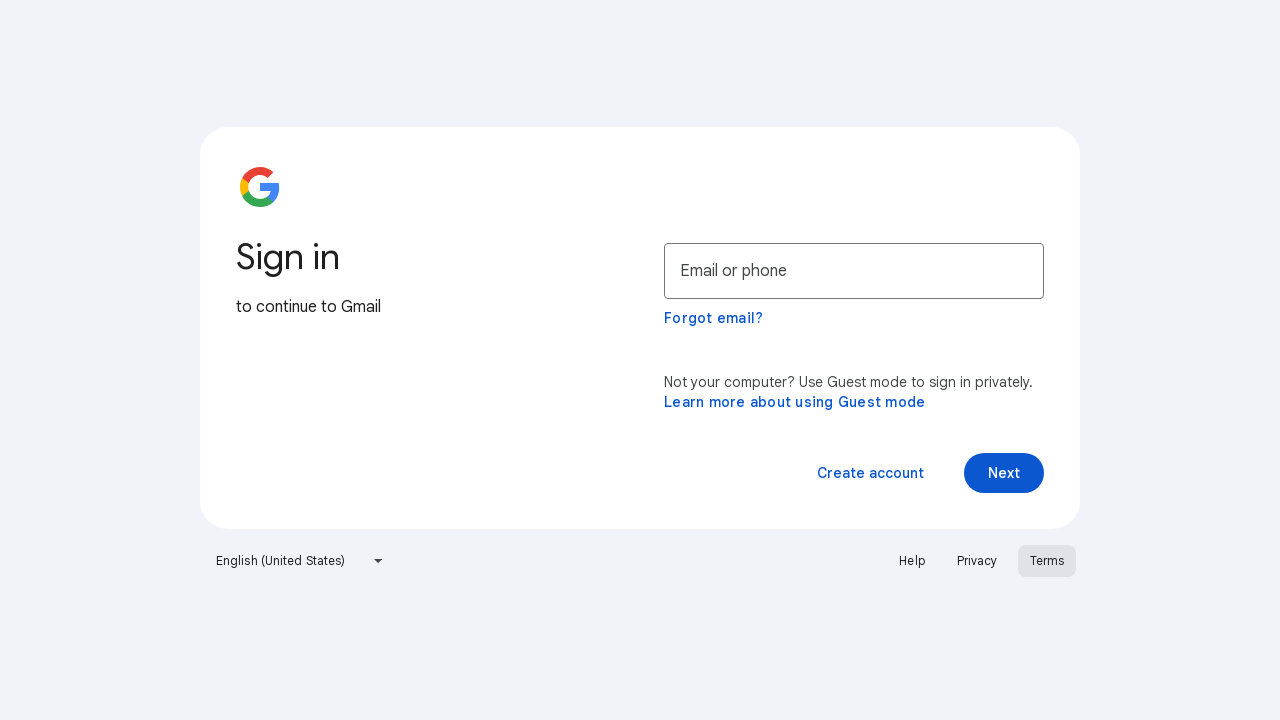

Clicked FAQ link in Terms window at (598, 78) on text=FAQ
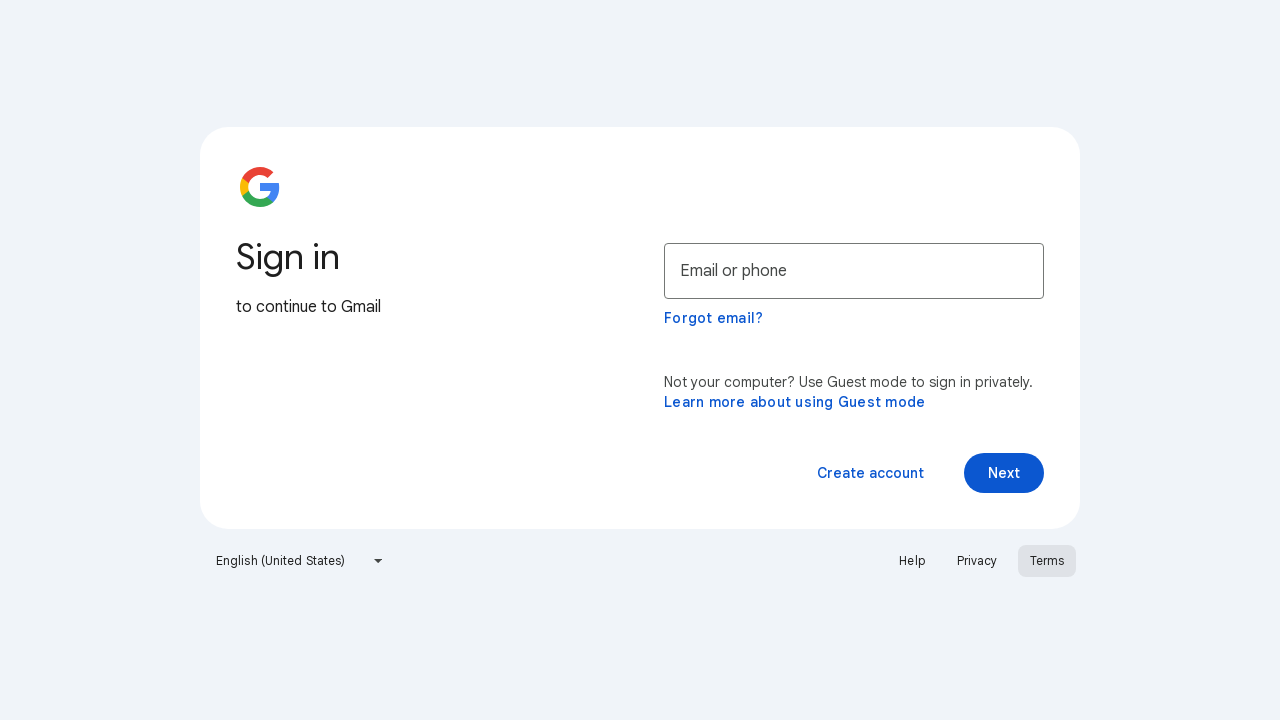

Closed Google Terms window
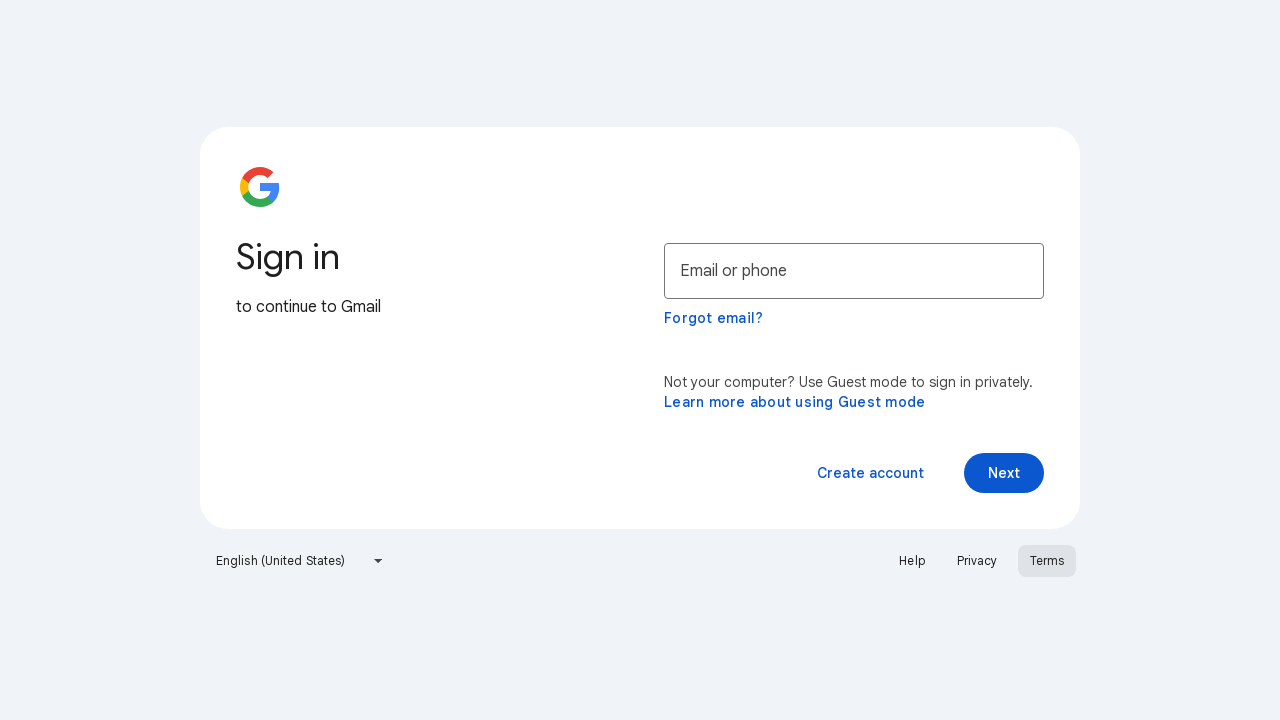

Selected Google Privacy window (3rd window)
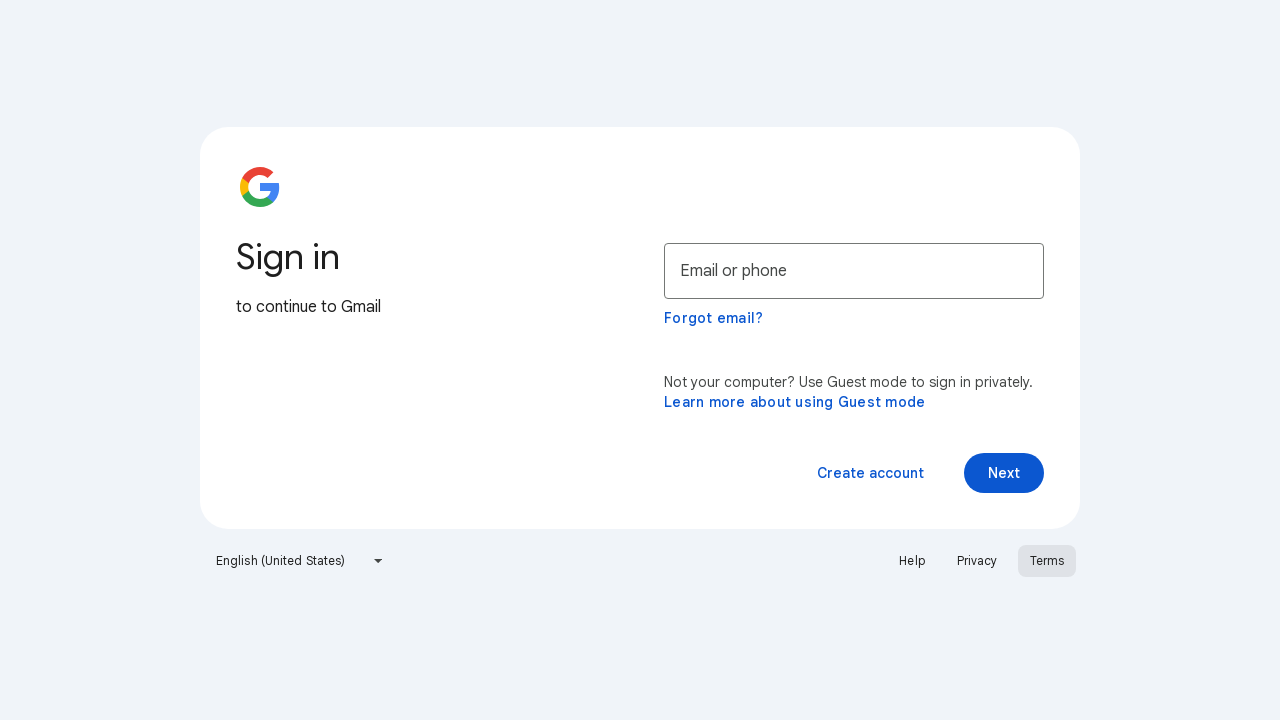

Brought Privacy window to front
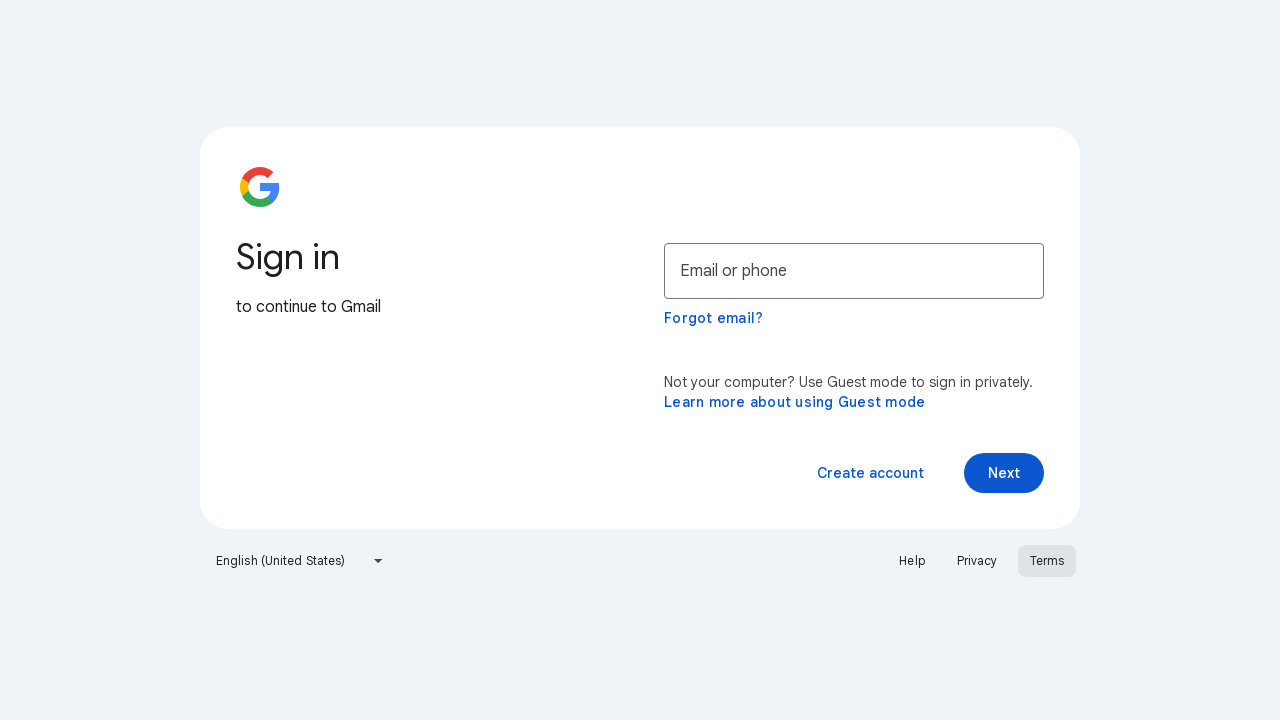

Clicked Terms of Service link in Privacy window at (296, 672) on text=Terms of Service
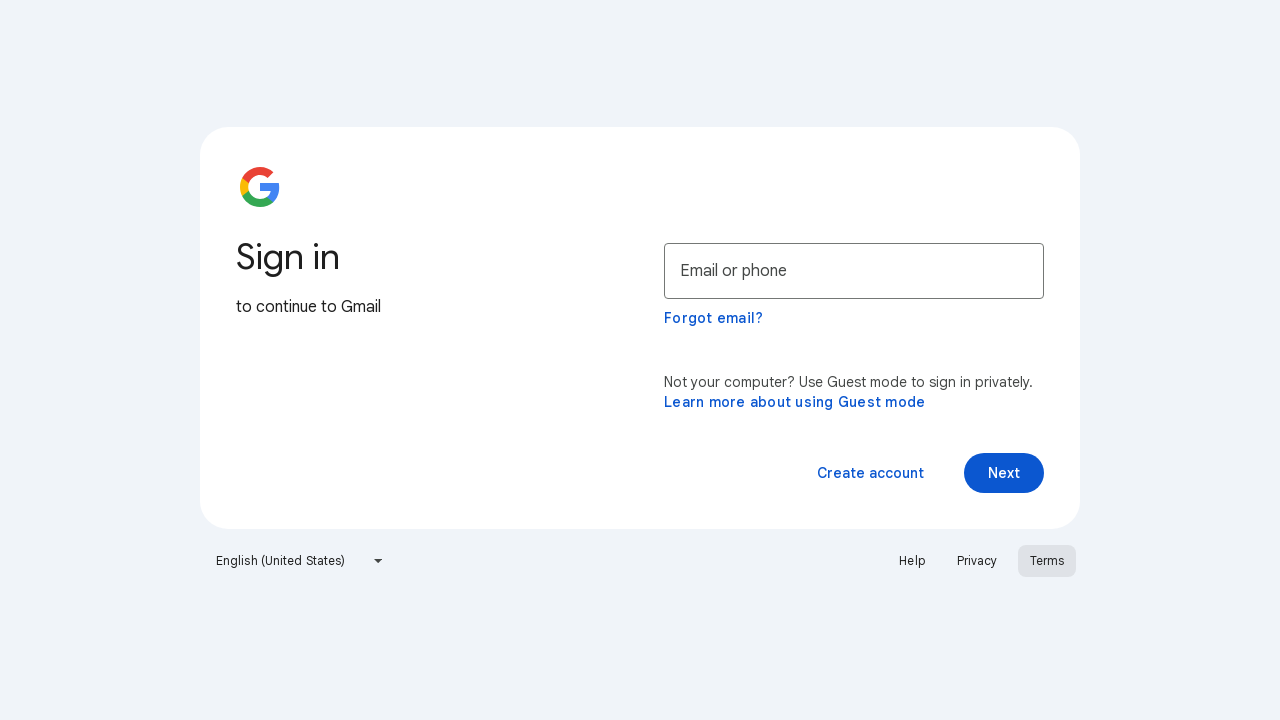

Closed Google Privacy window
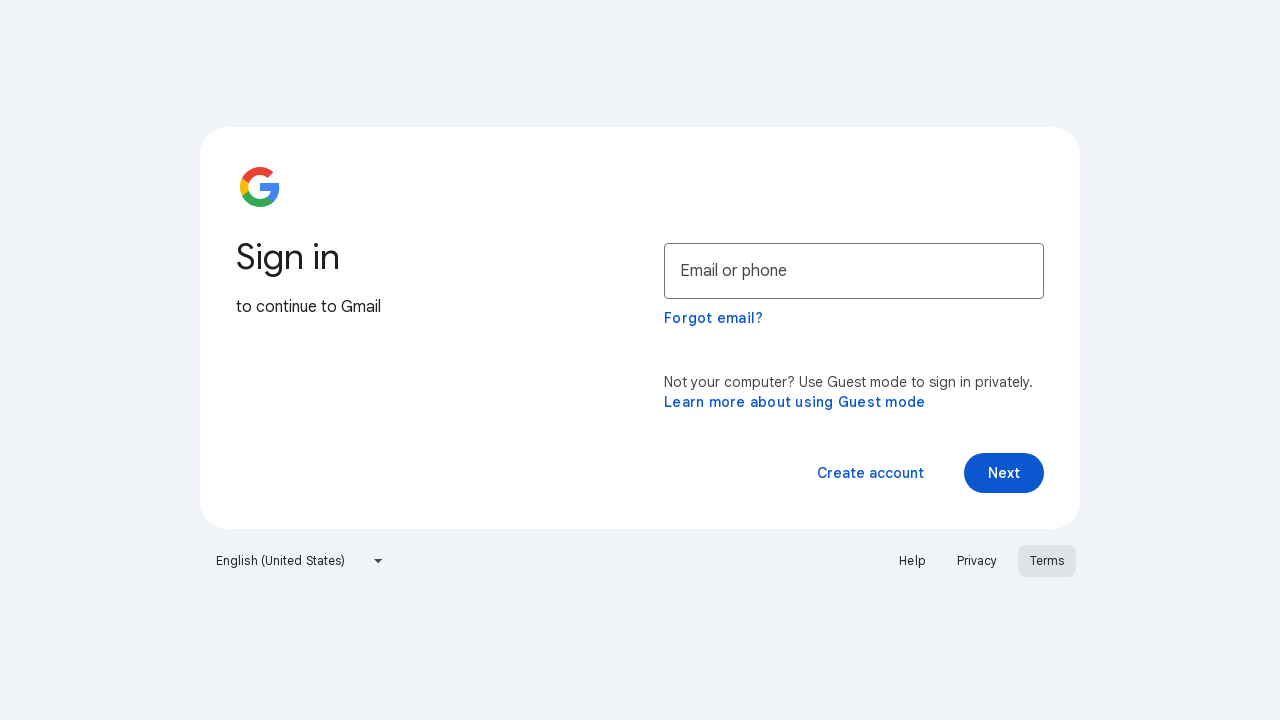

Selected Gmail window (1st window)
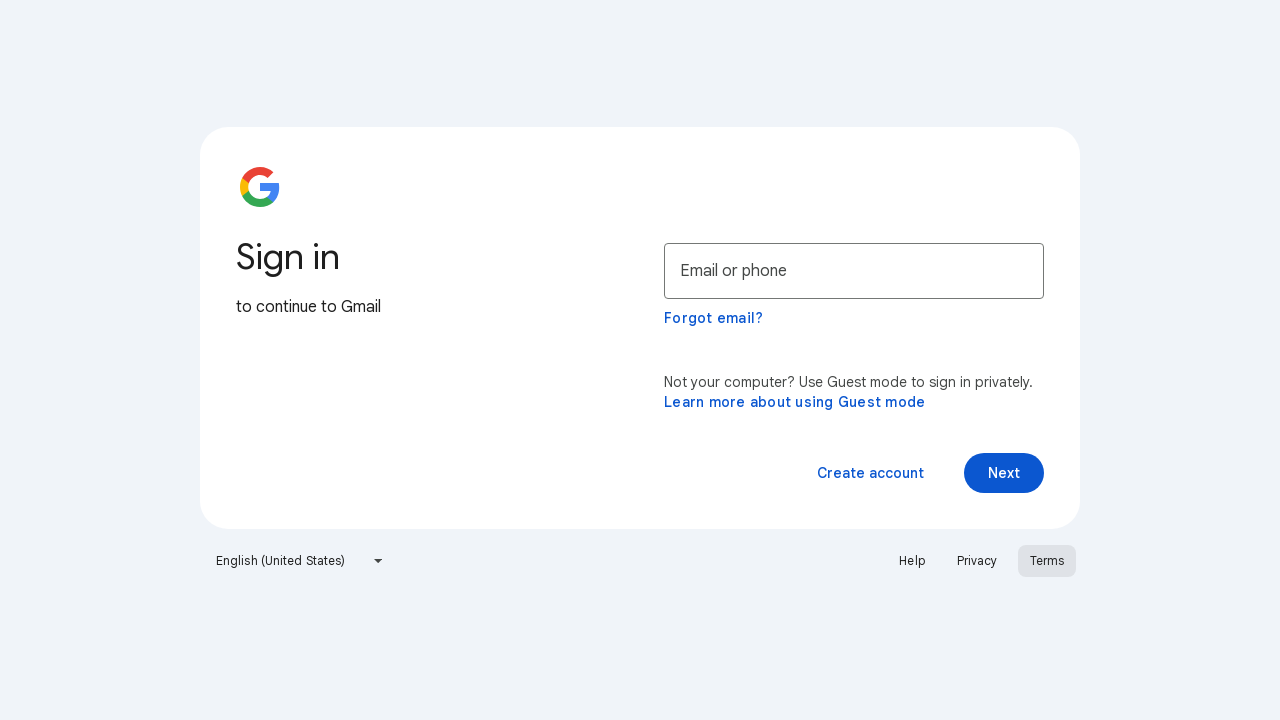

Brought Gmail window to front
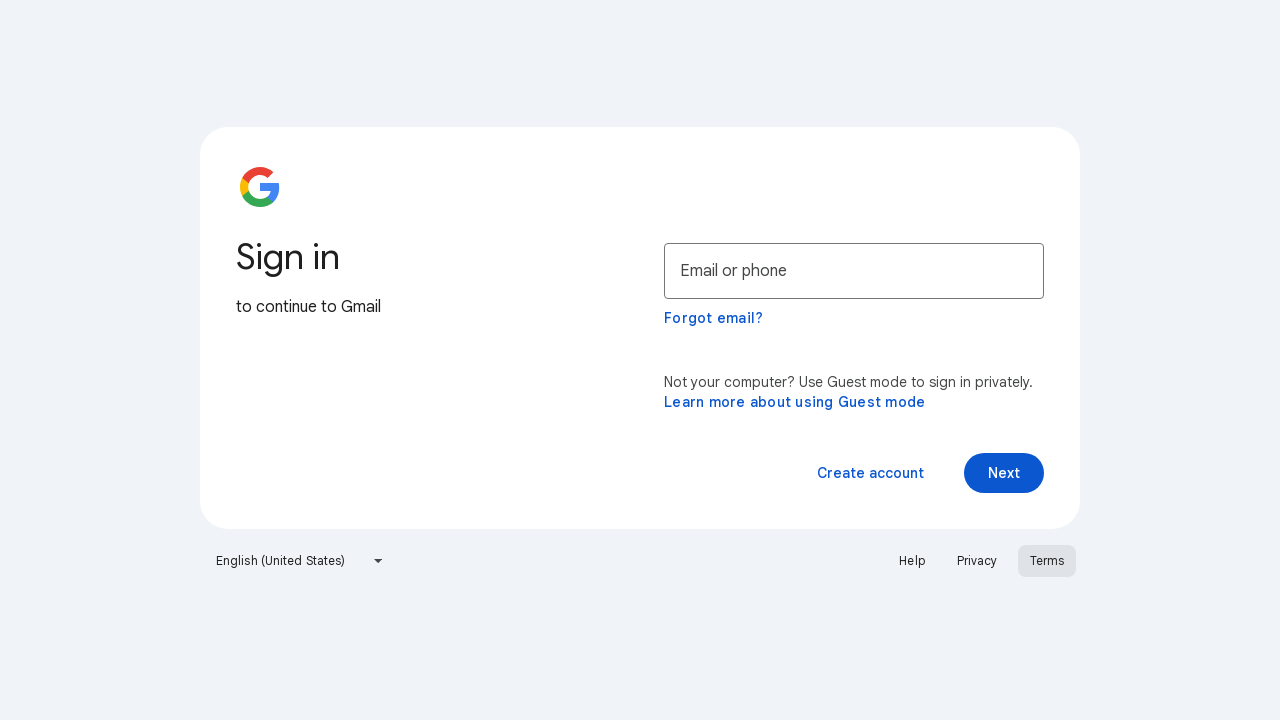

Filled identifier field with 'pavan.arisetti' in Gmail on input[name='identifier']
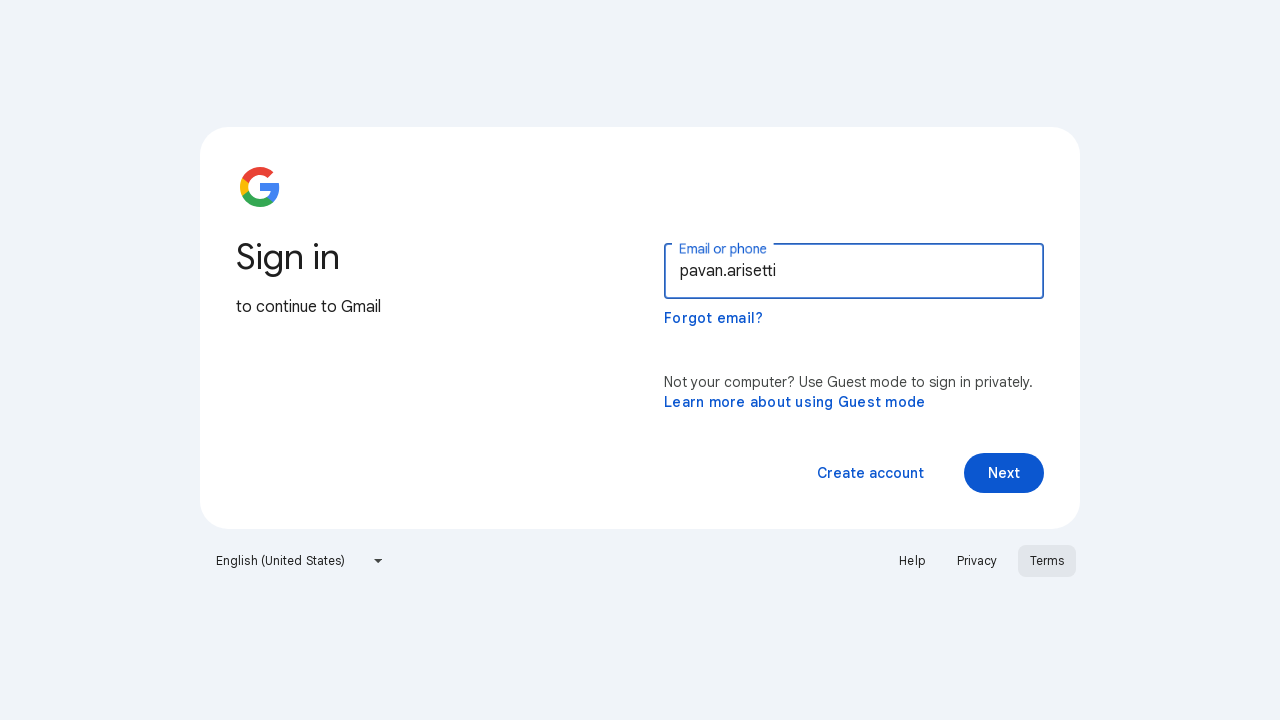

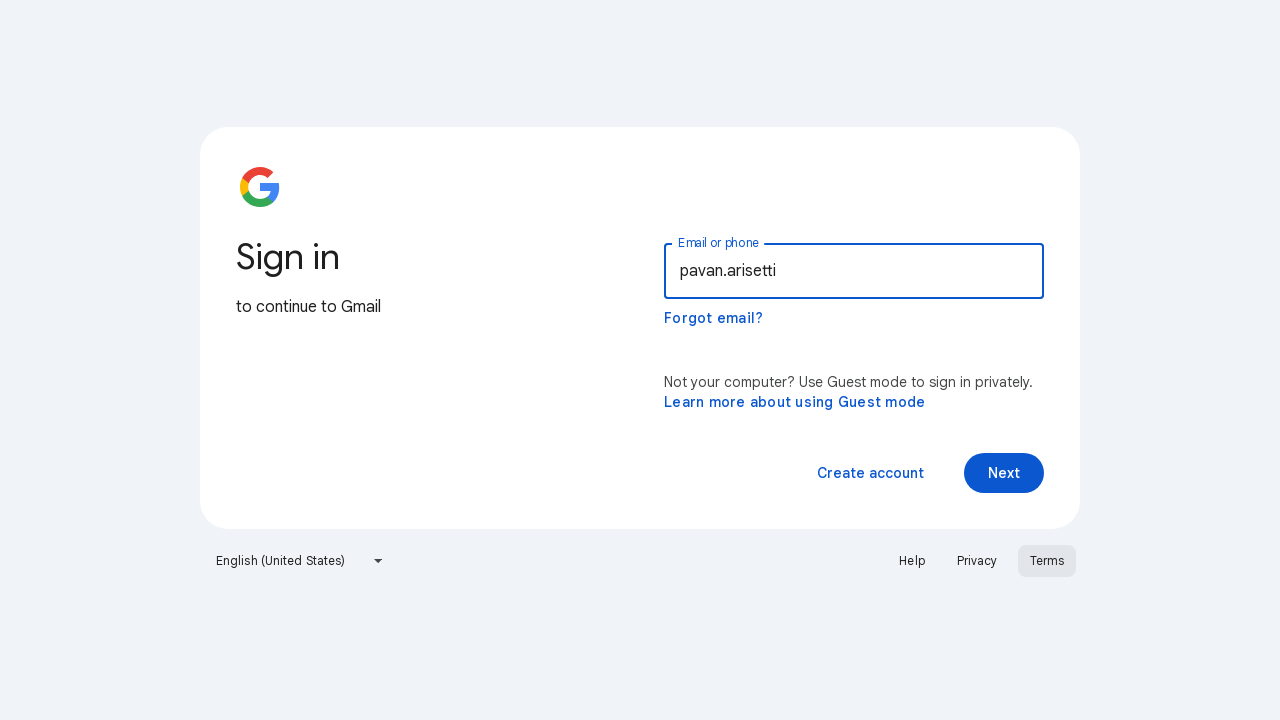